Automates a color-finding game by entering a nickname, starting the game, and repeatedly clicking on the unique color box in a grid

Starting URL: https://find-different-color.vercel.app

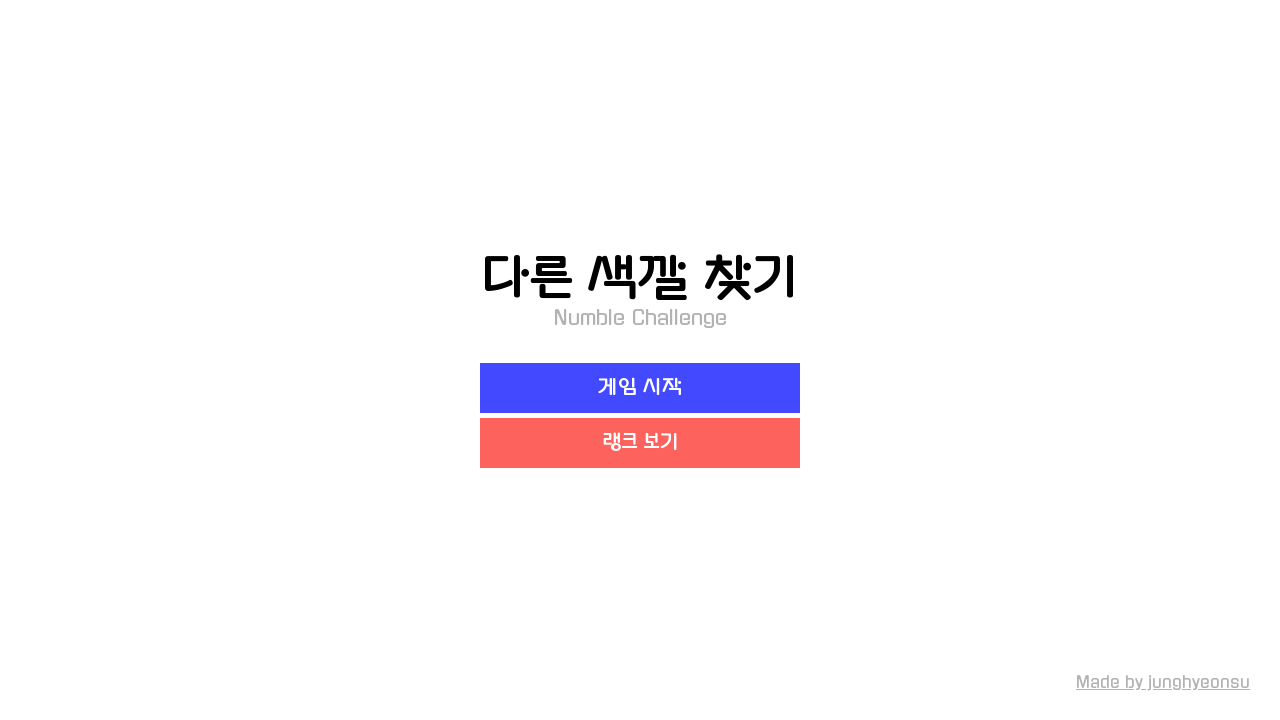

Clicked start/play button at (640, 388) on .sc-bYoBSM.iyIJpi
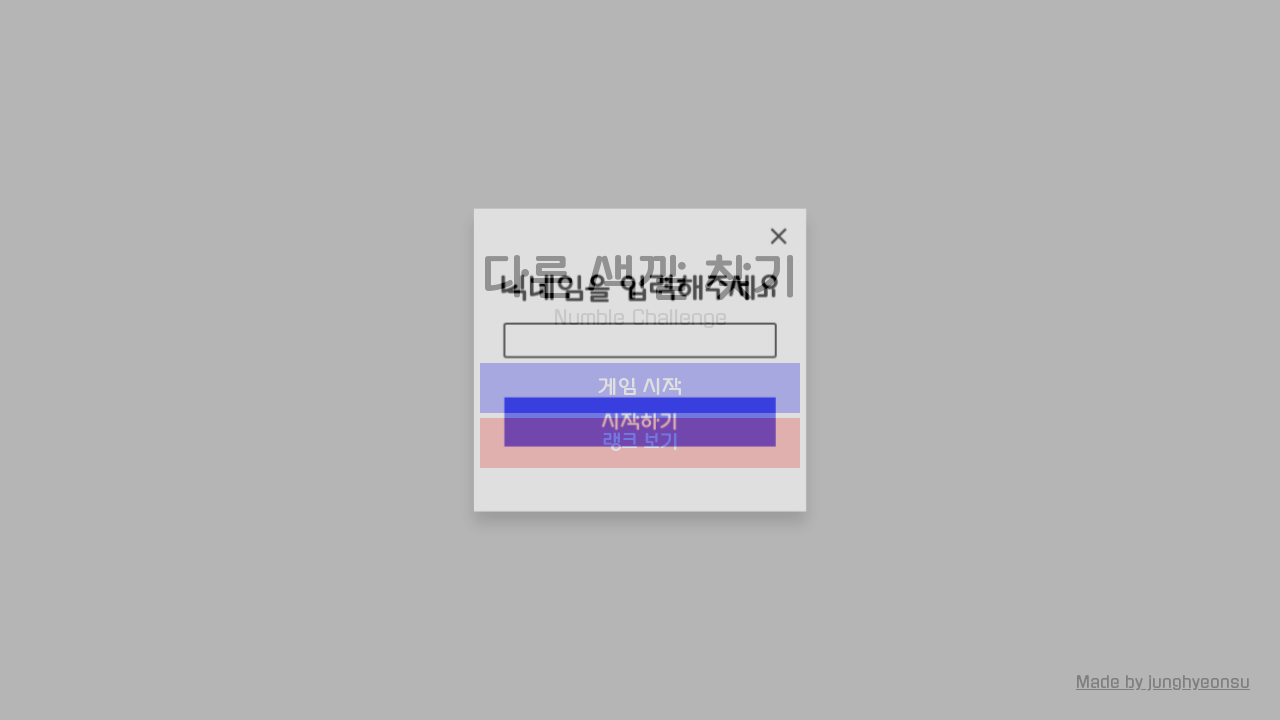

Entered nickname 'Player123' on .sc-bBHxTw.dScklU
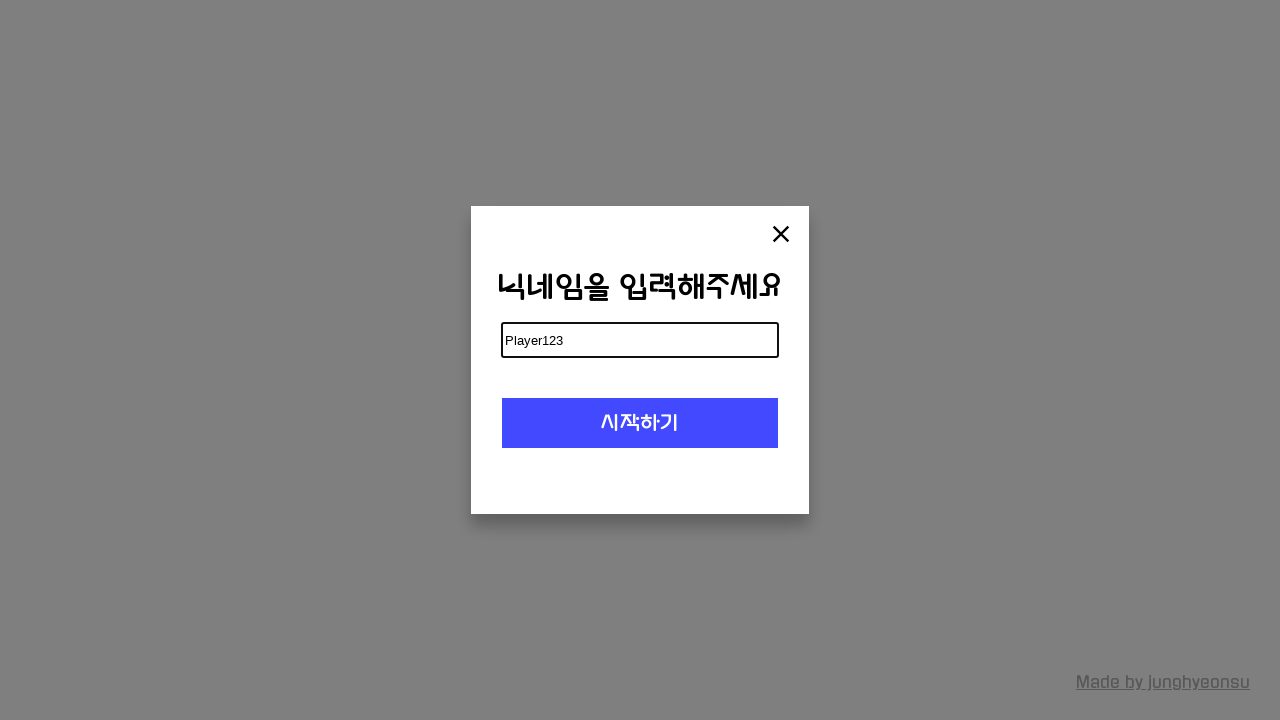

Clicked confirm button to start game at (640, 423) on .sc-cxpSdN.sc-llYSUQ.fqhoOa.tfvPv
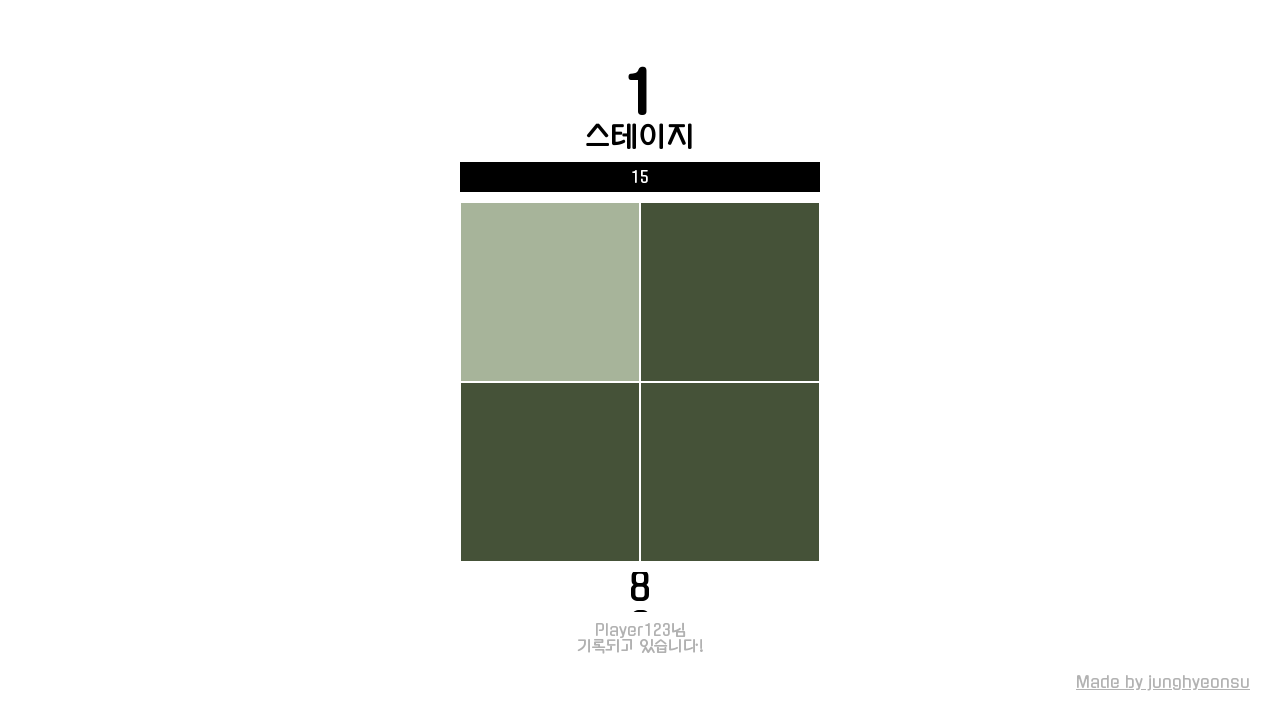

Game board loaded for round 1
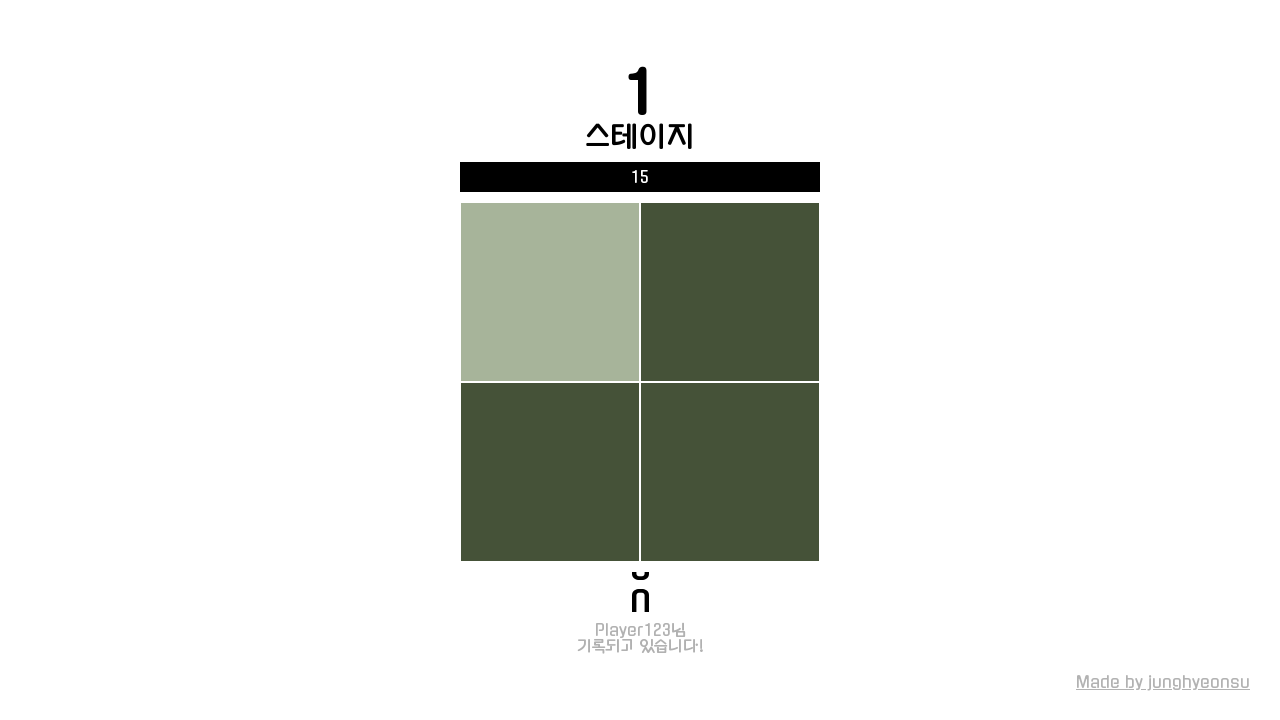

Retrieved 4 color boxes from game board
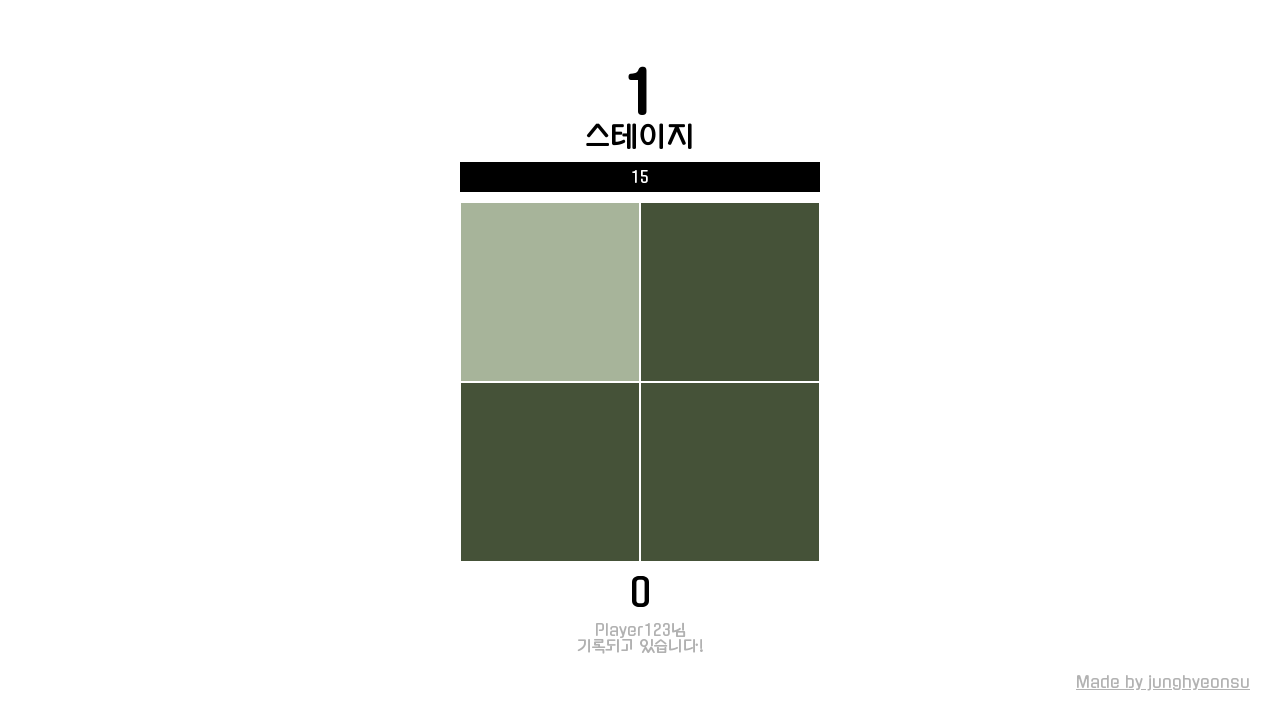

Analyzed color distribution: 2 unique colors found
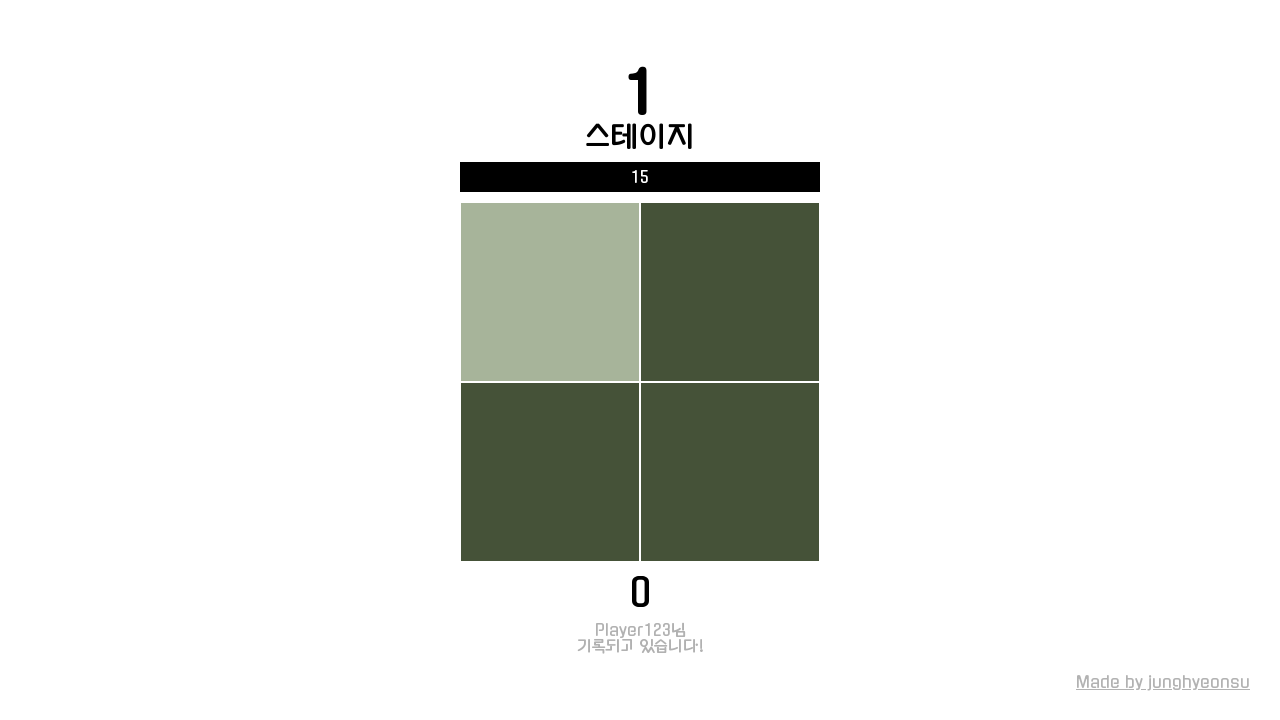

Clicked unique color box (color: rgb(167, 180, 154)) in round 1
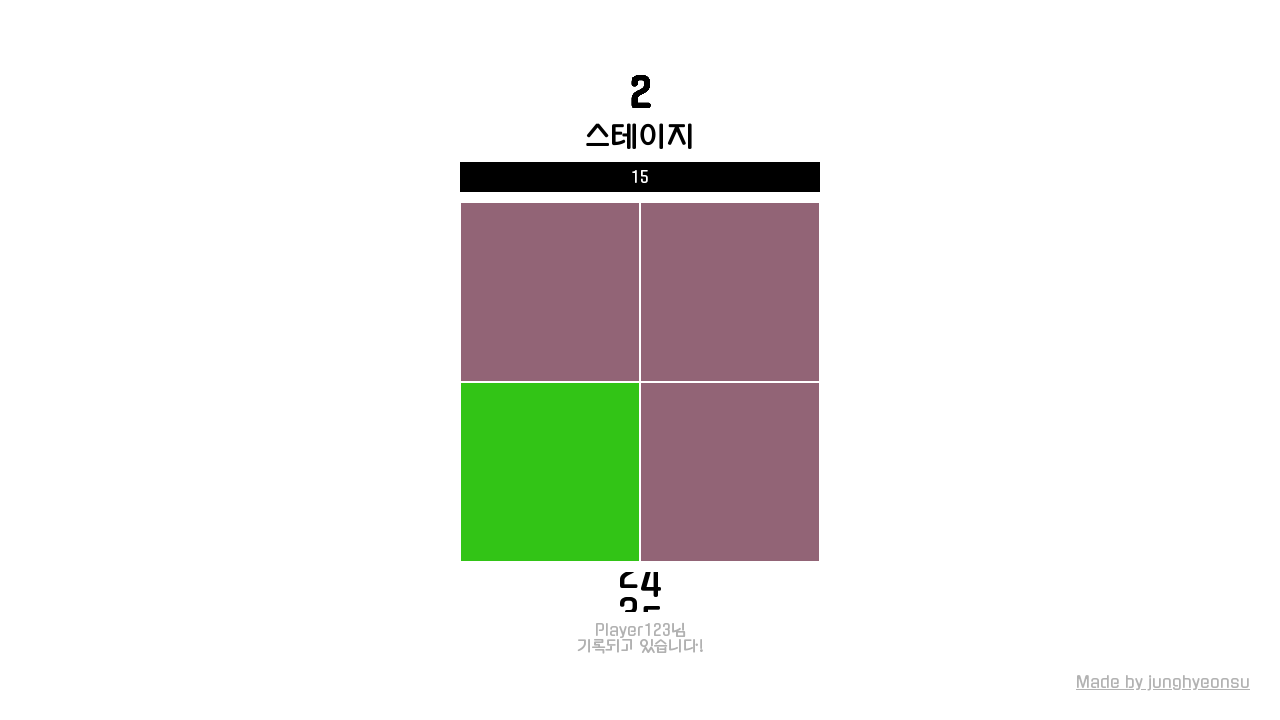

Waited 500ms between rounds
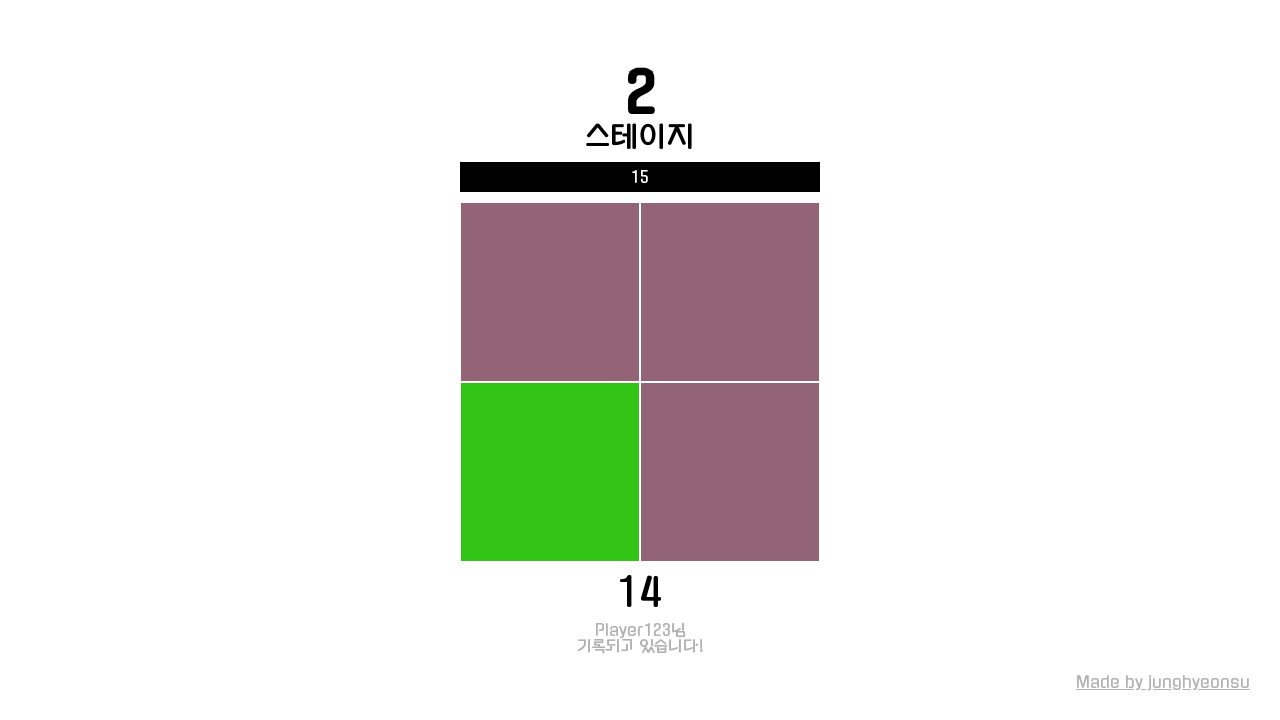

Game board loaded for round 2
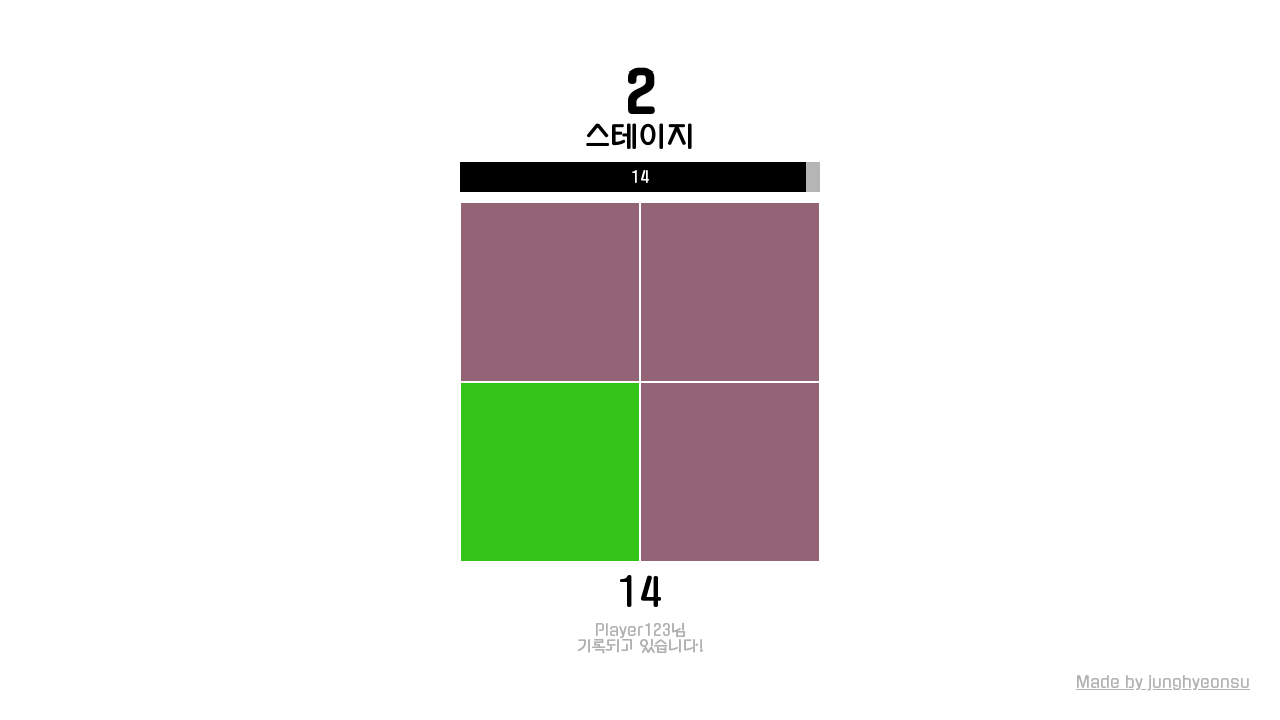

Retrieved 4 color boxes from game board
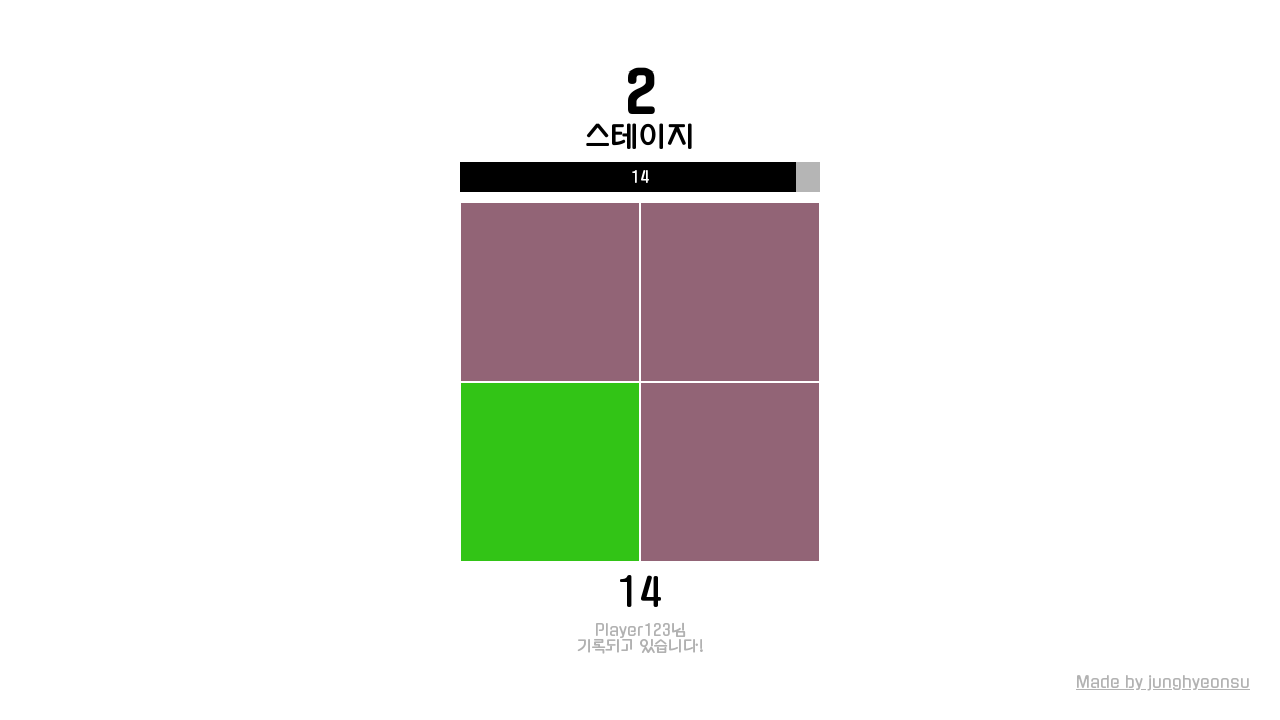

Analyzed color distribution: 2 unique colors found
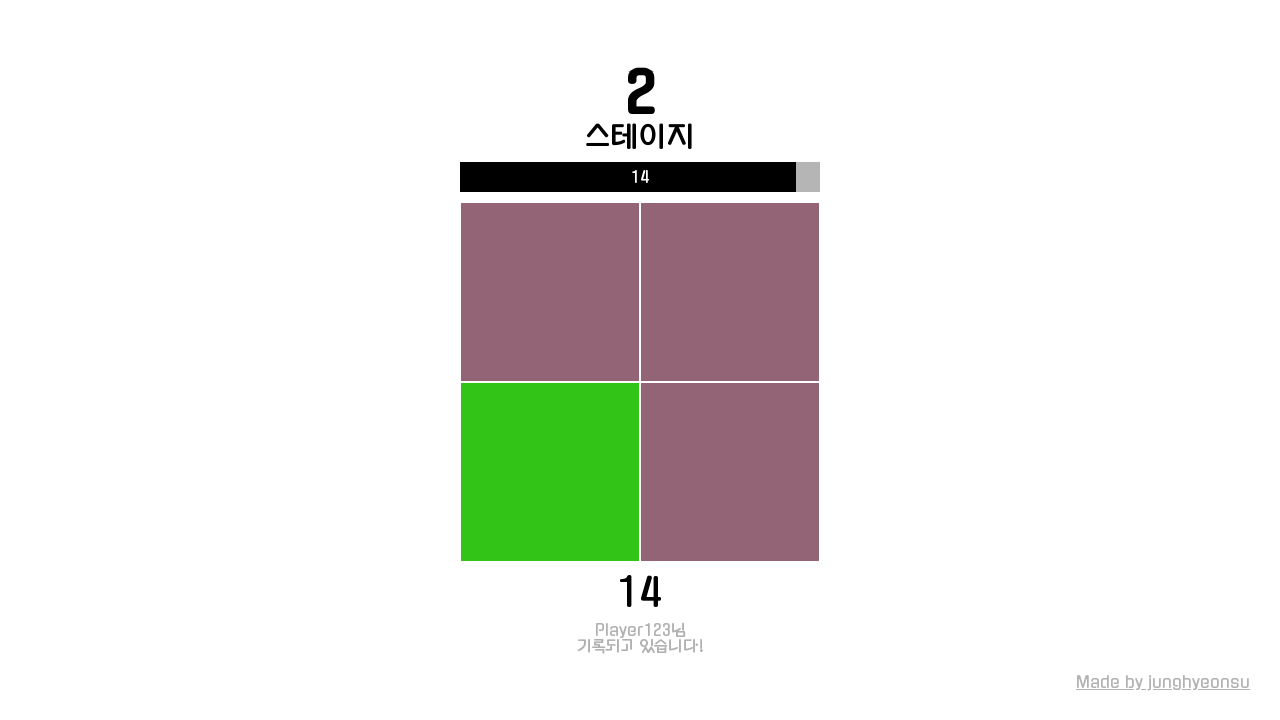

Clicked unique color box (color: rgb(50, 196, 22)) in round 2
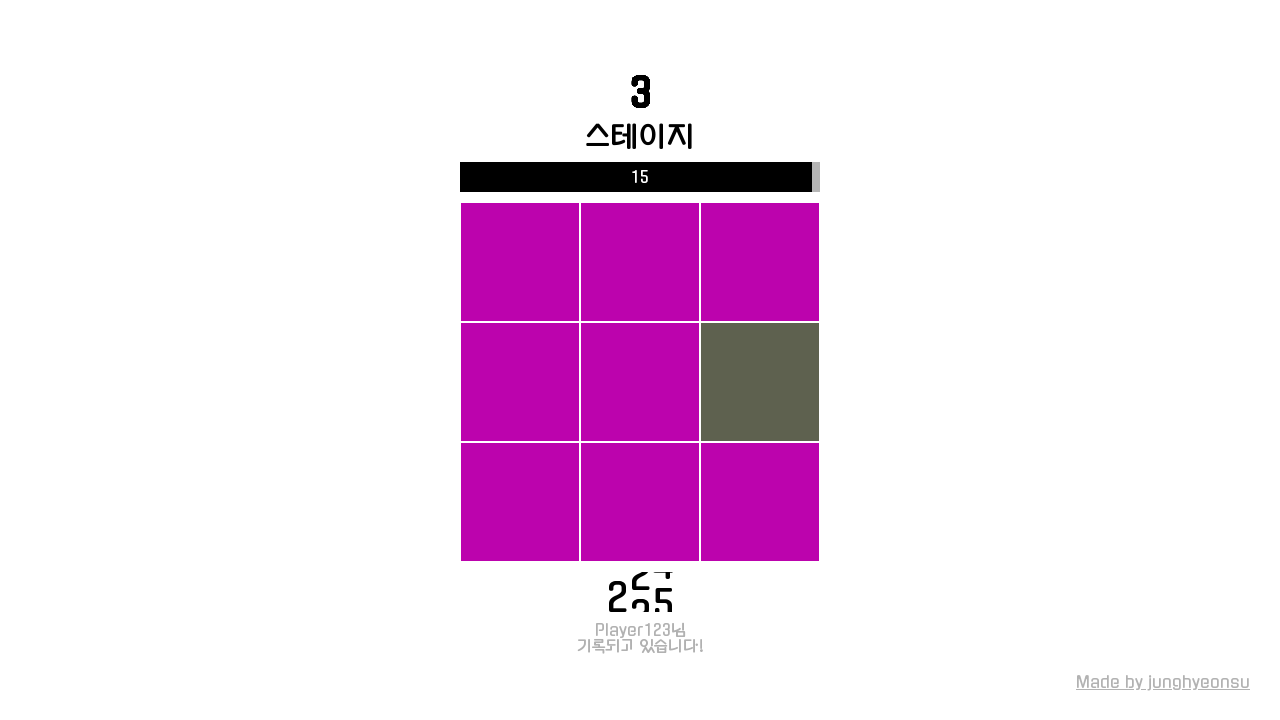

Waited 500ms between rounds
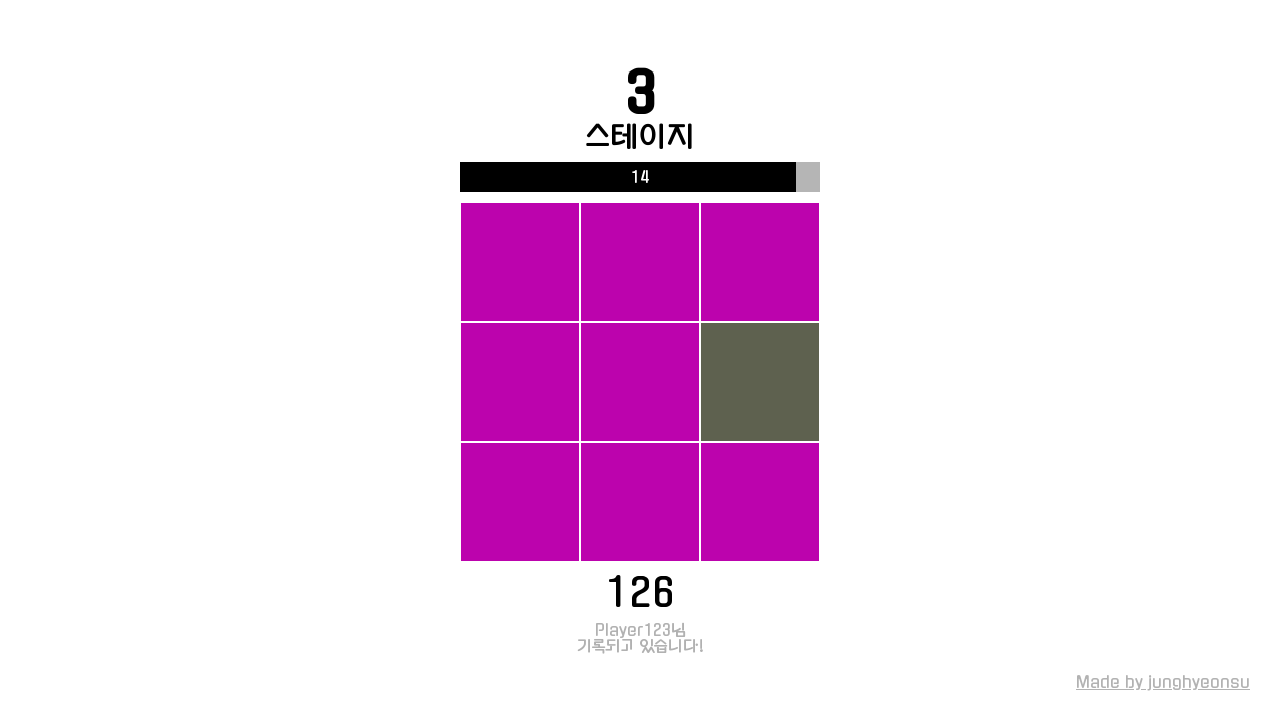

Game board loaded for round 3
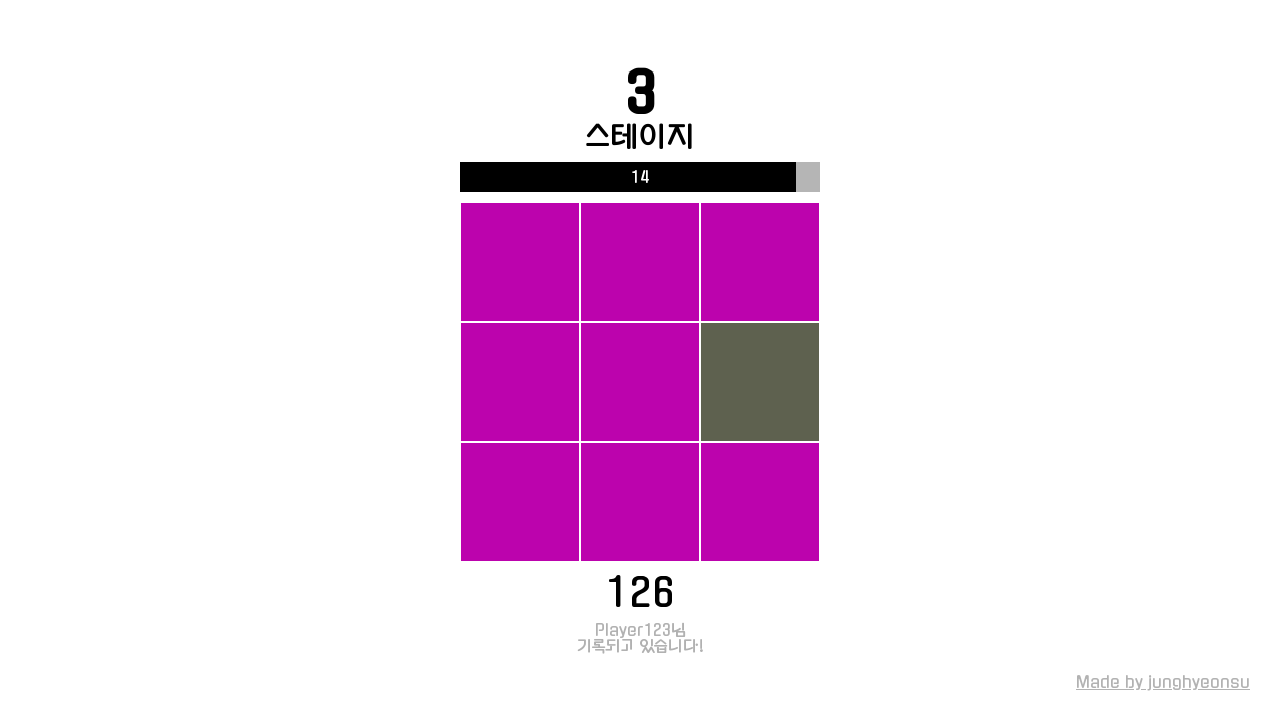

Retrieved 9 color boxes from game board
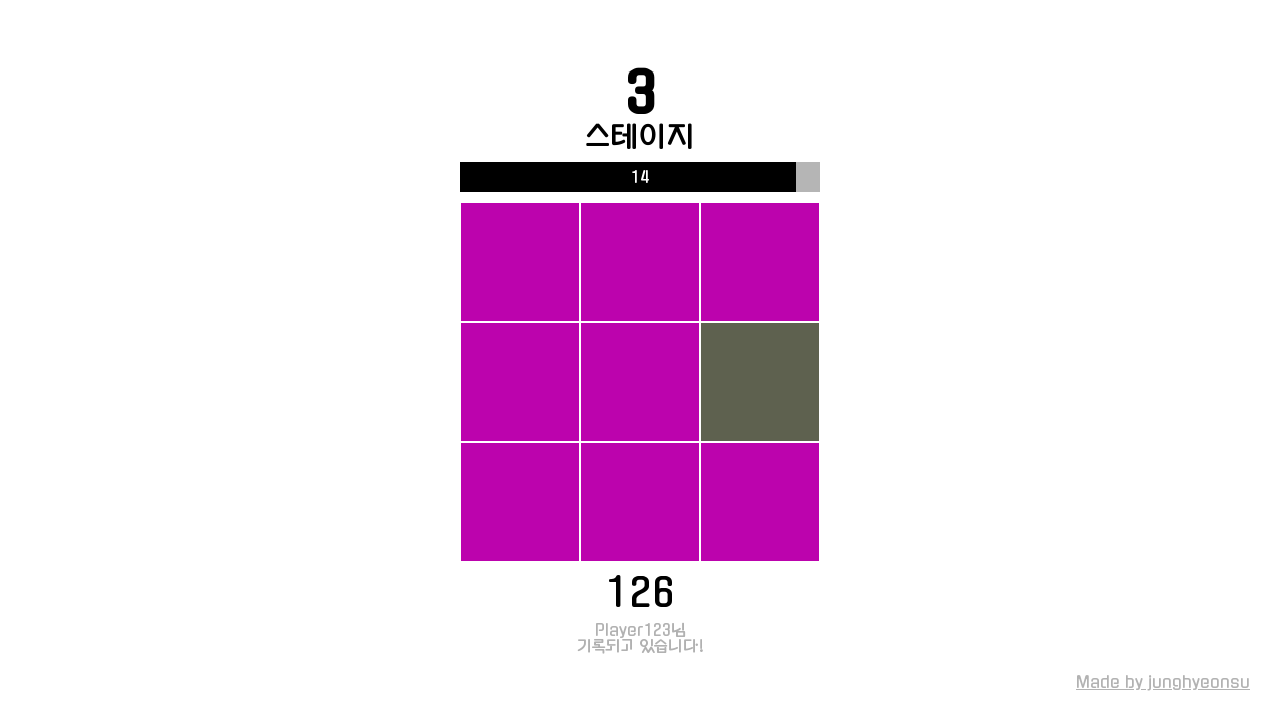

Analyzed color distribution: 2 unique colors found
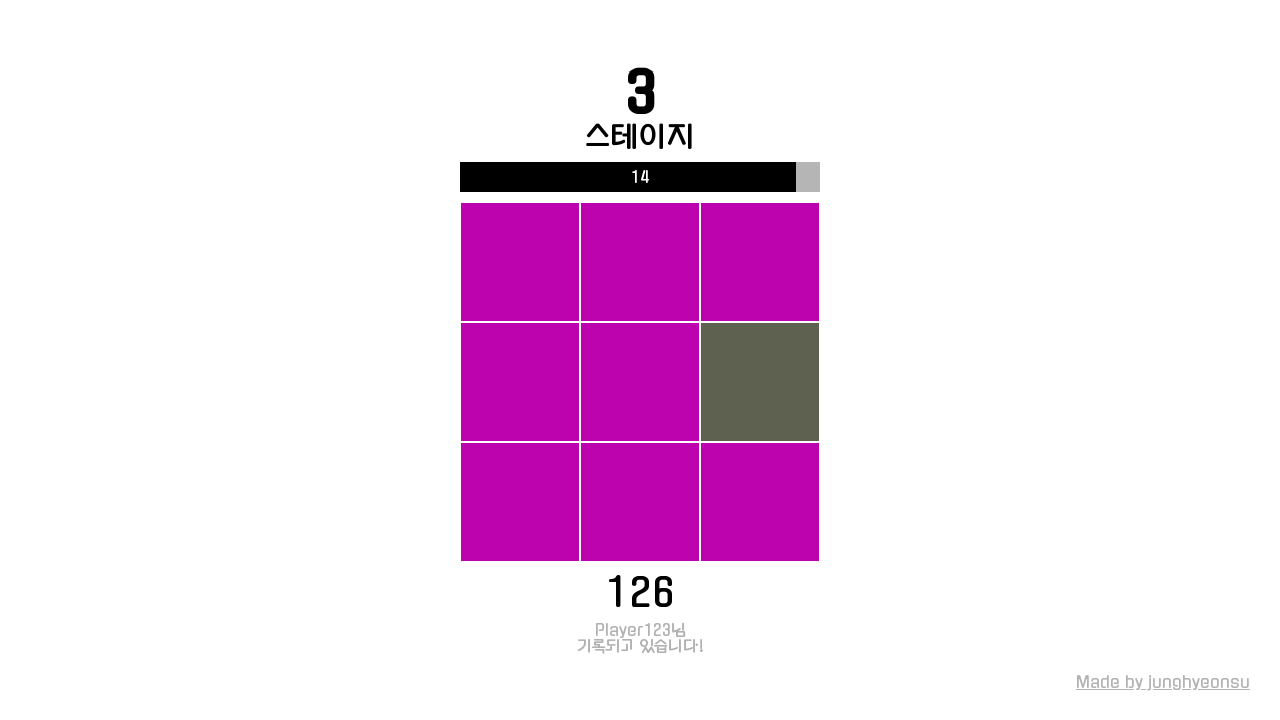

Clicked unique color box (color: rgb(94, 97, 79)) in round 3
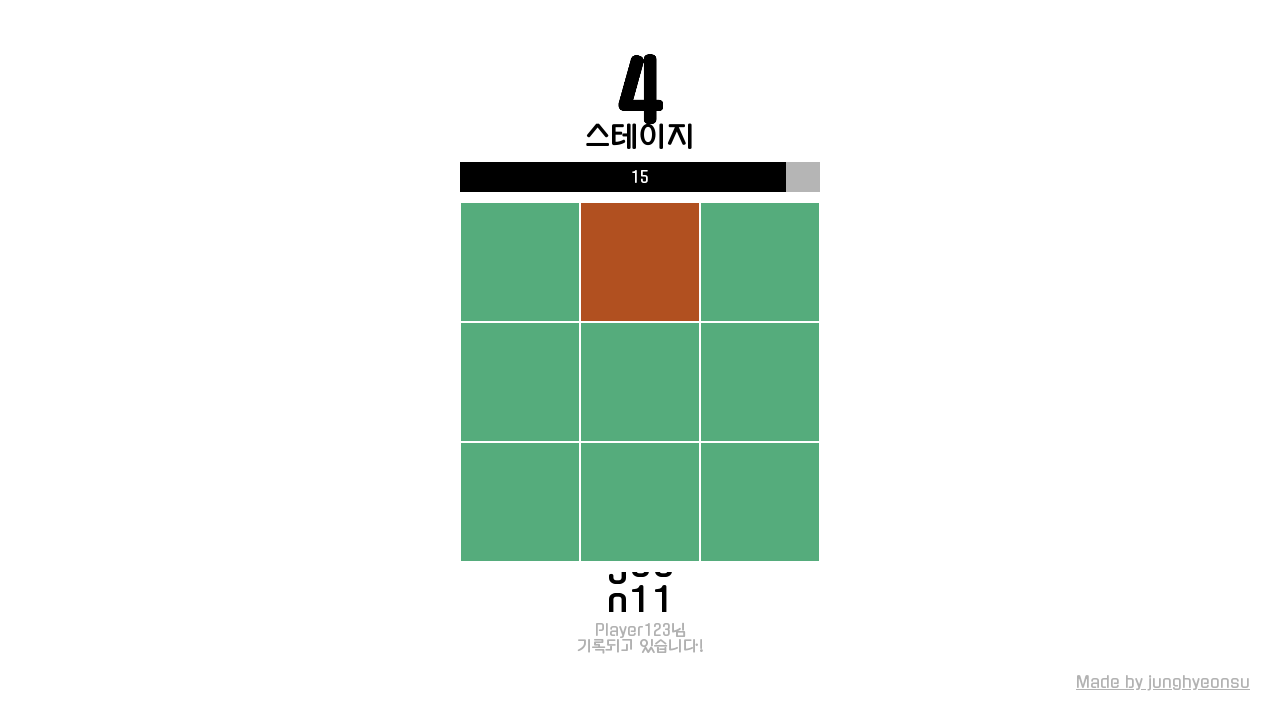

Waited 500ms between rounds
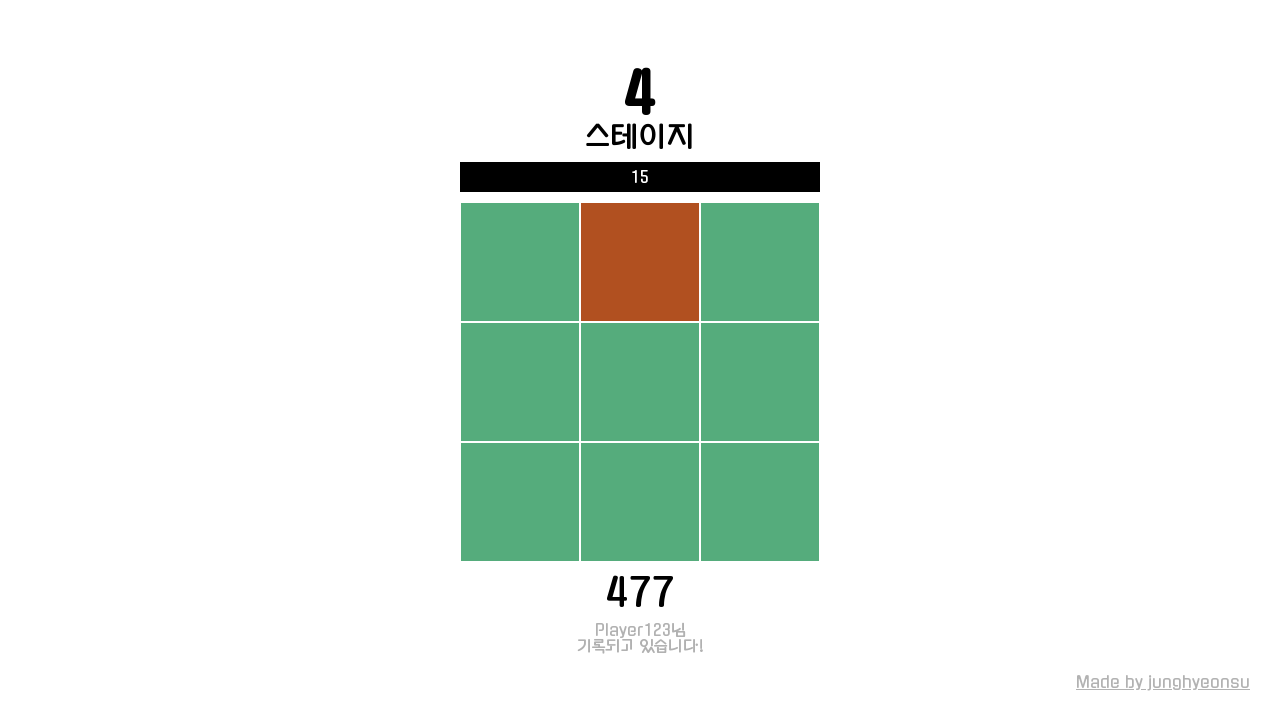

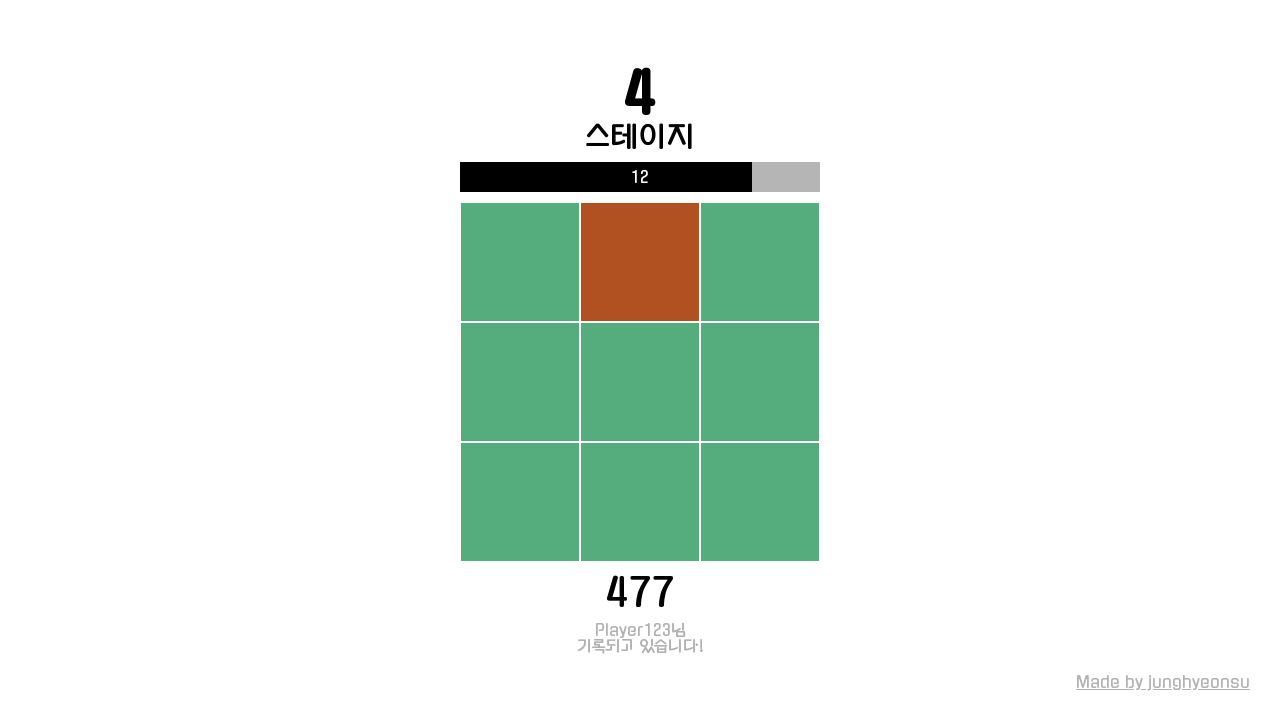